Tests adding and removing an element on the Herokuapp add/remove elements page

Starting URL: https://the-internet.herokuapp.com/

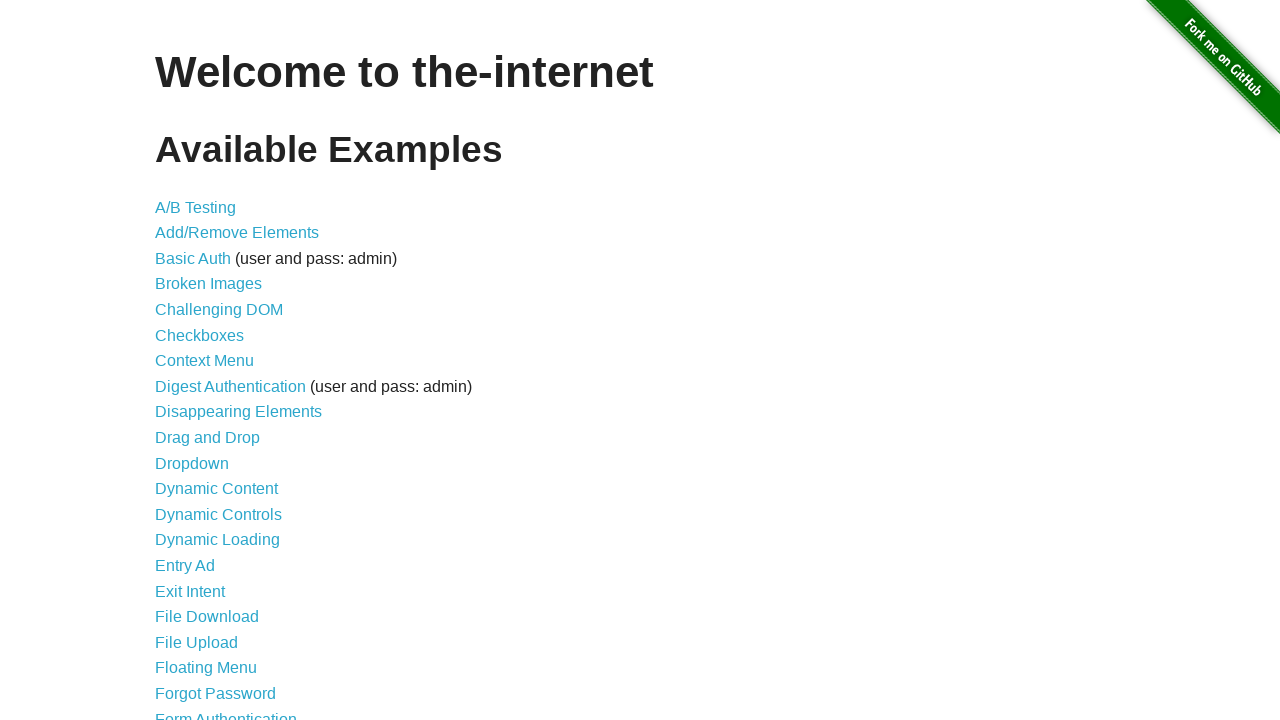

Clicked on Add/Remove Elements link at (237, 233) on a[href='/add_remove_elements/']
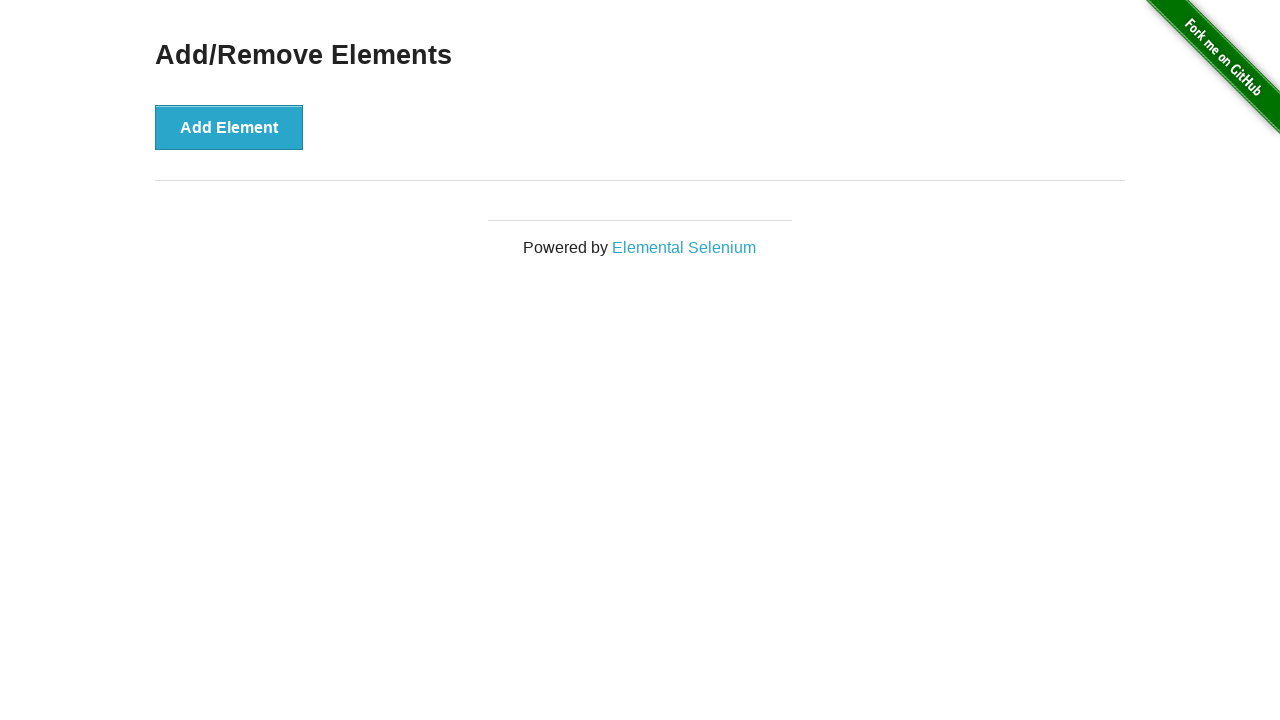

Clicked Add Element button at (229, 127) on button[onclick='addElement()']
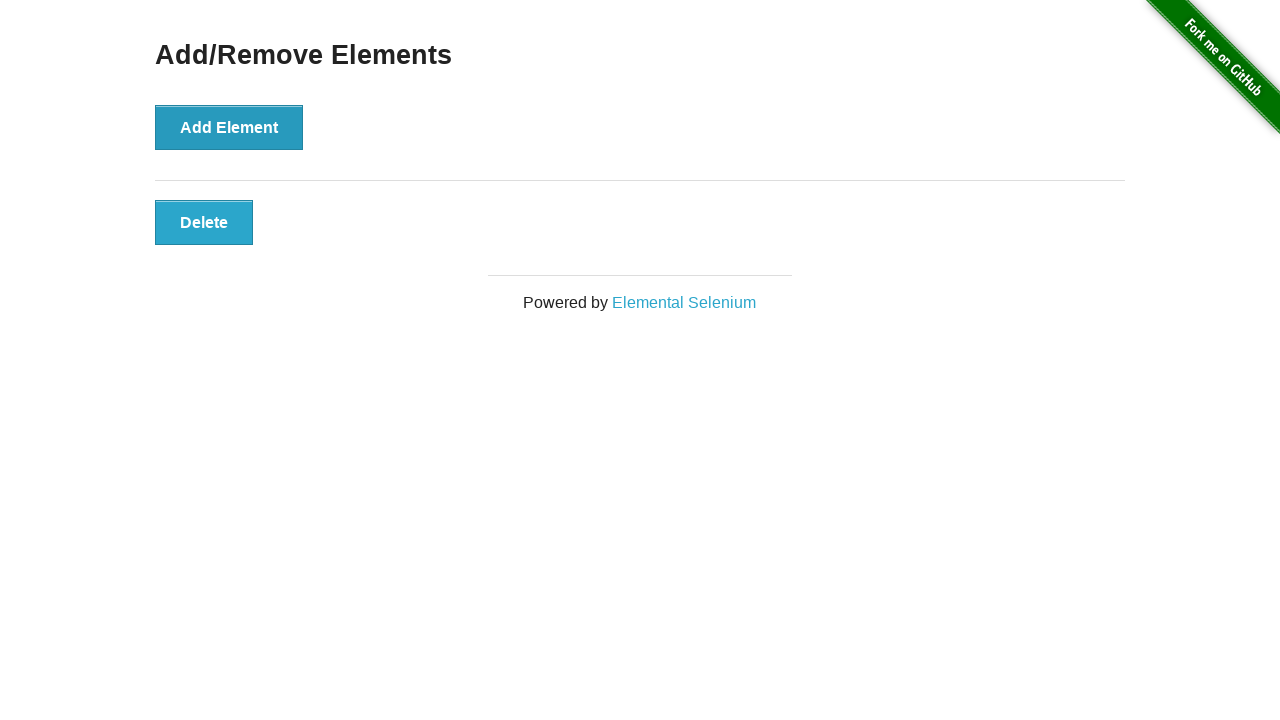

New element appeared on page
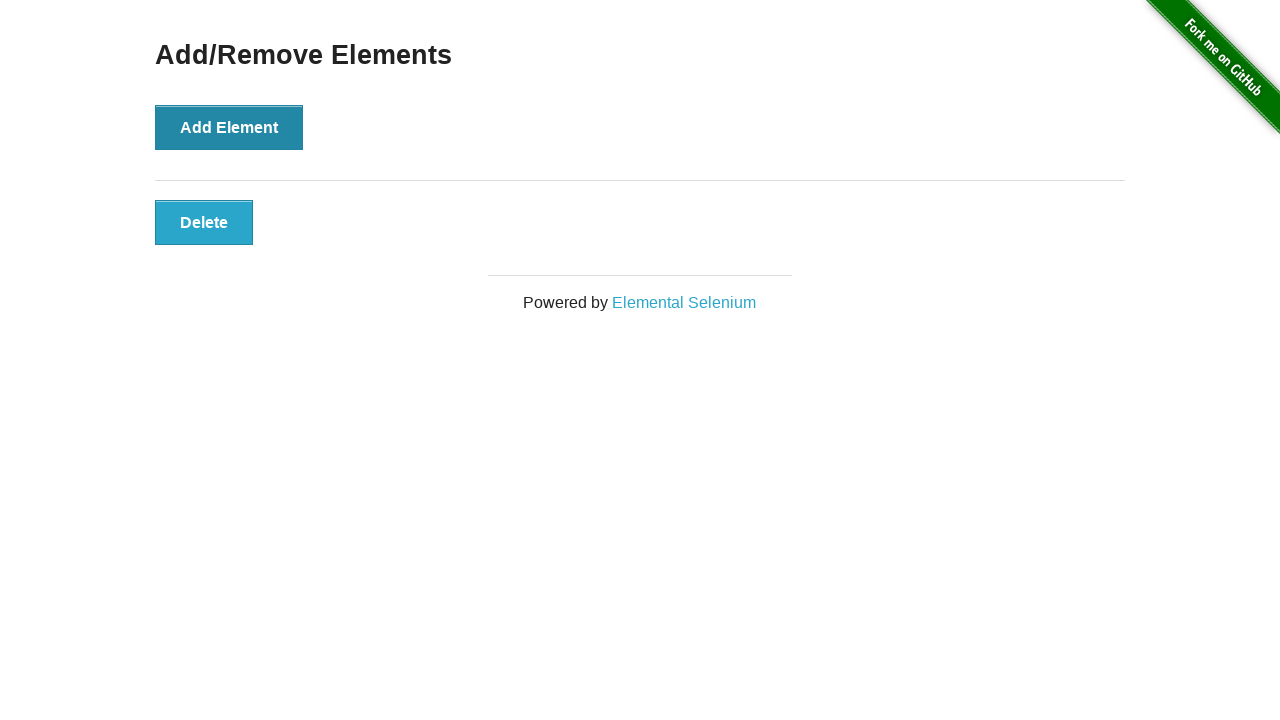

Clicked Delete button to remove the element at (204, 222) on button.added-manually
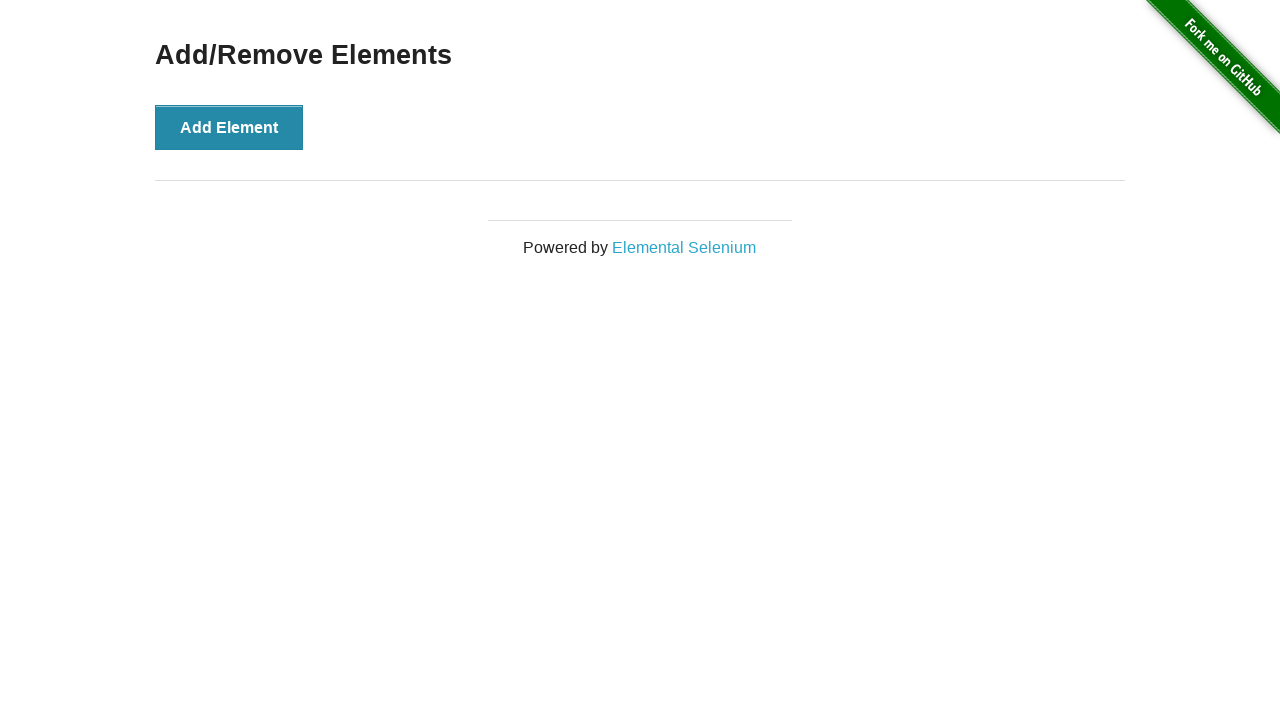

Verified that the added element has been removed
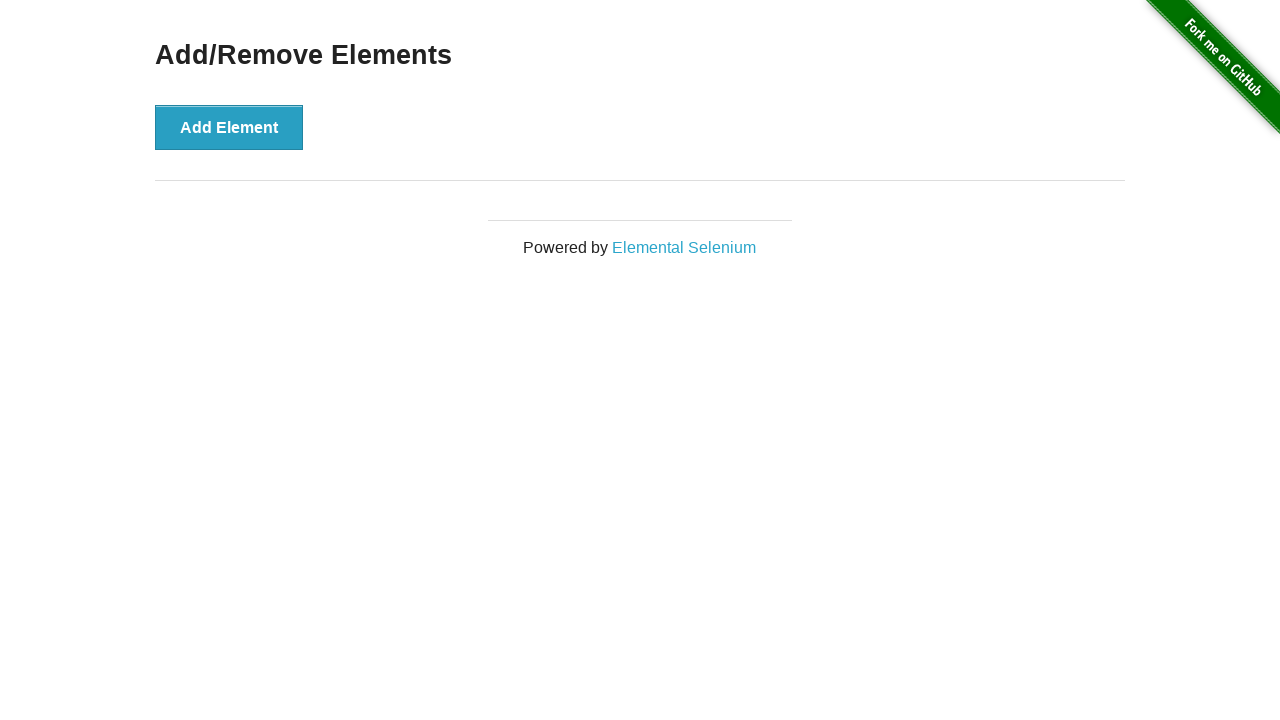

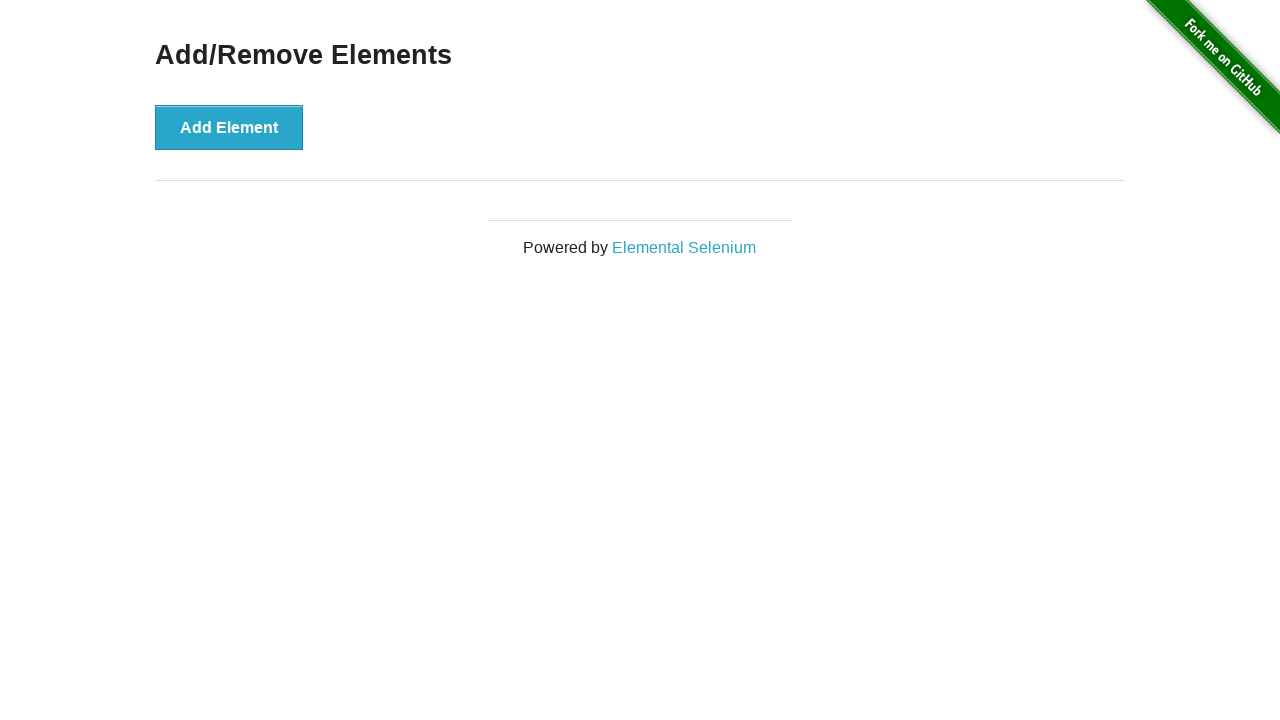